Navigates to a page, clicks on a dynamically calculated link text, fills out a form with personal information, and submits it

Starting URL: http://suninjuly.github.io/find_link_text

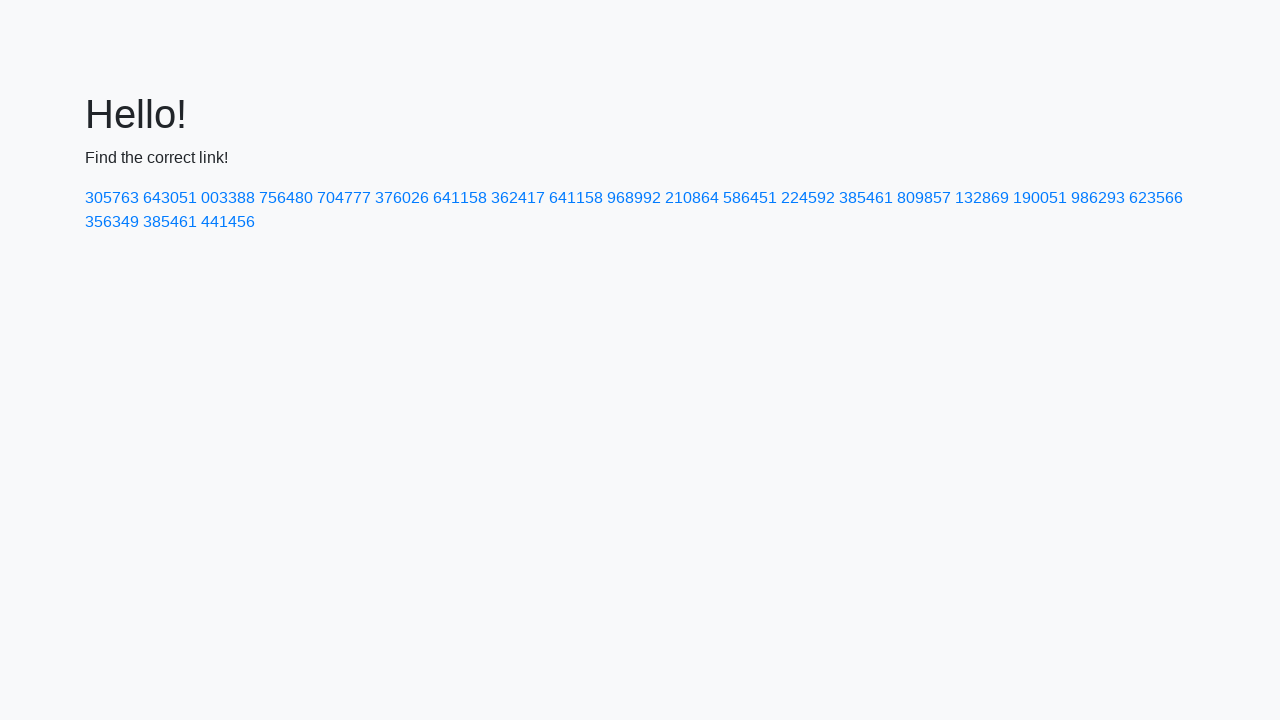

Clicked on dynamically calculated link with text '224592' at (808, 198) on text=224592
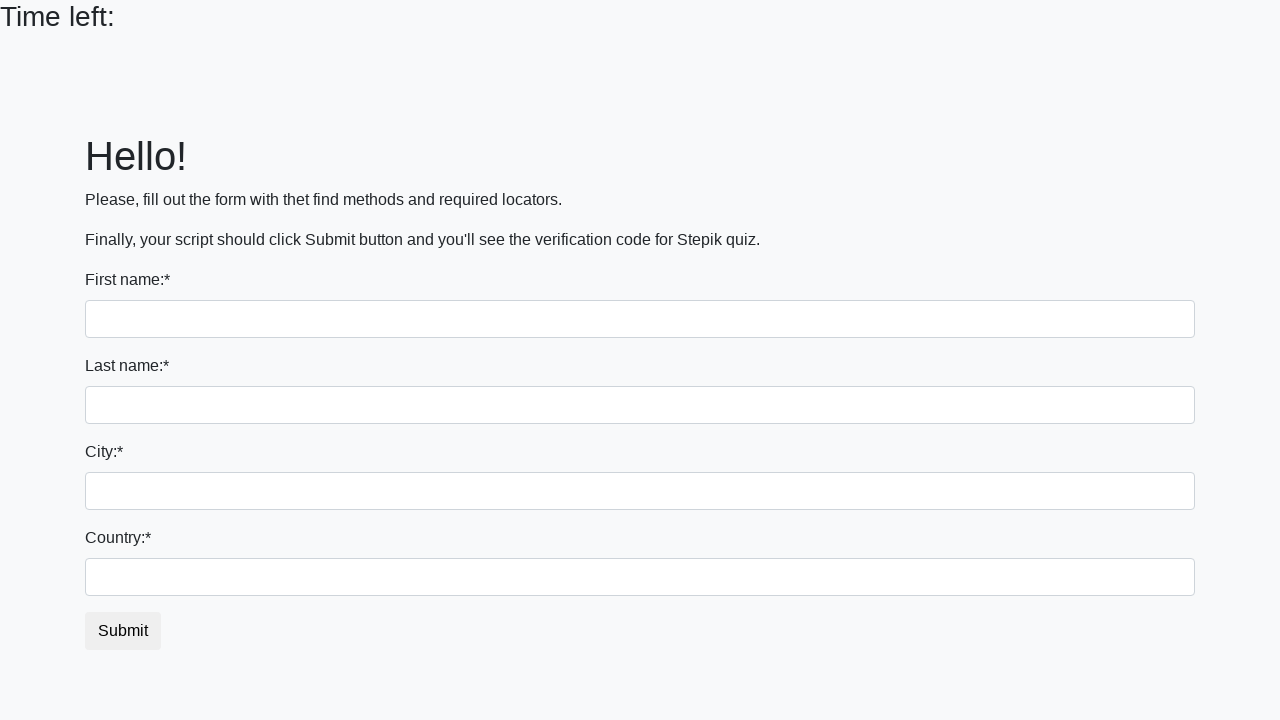

Filled first name field with 'Aleksandr' on input:first-of-type
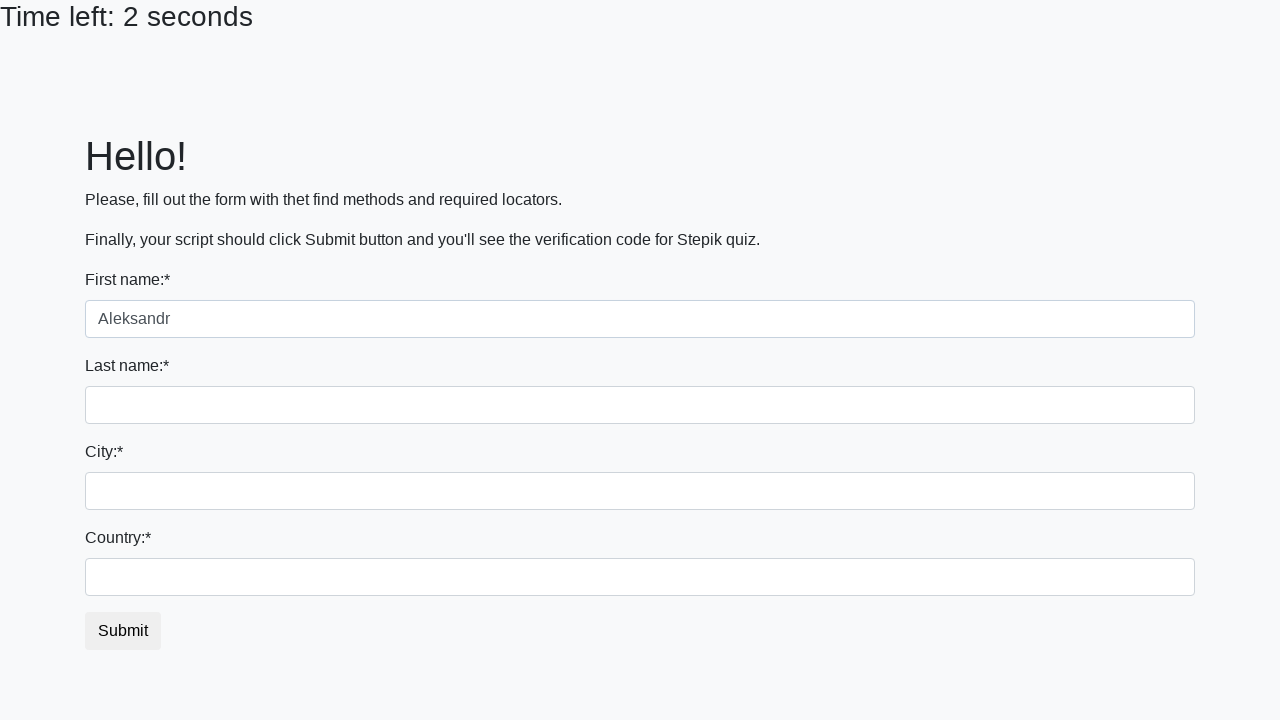

Filled last name field with 'Zakharov' on input[name='last_name']
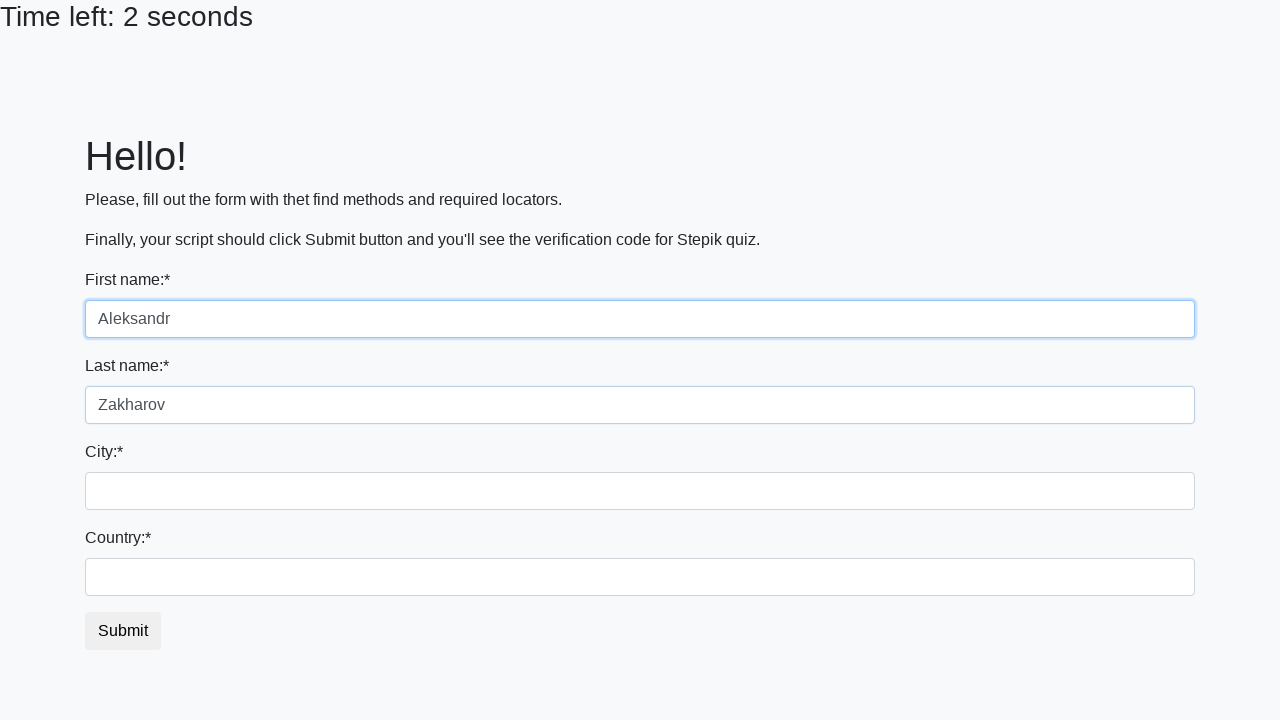

Filled city field with 'Kronshtadt' on .form-control.city
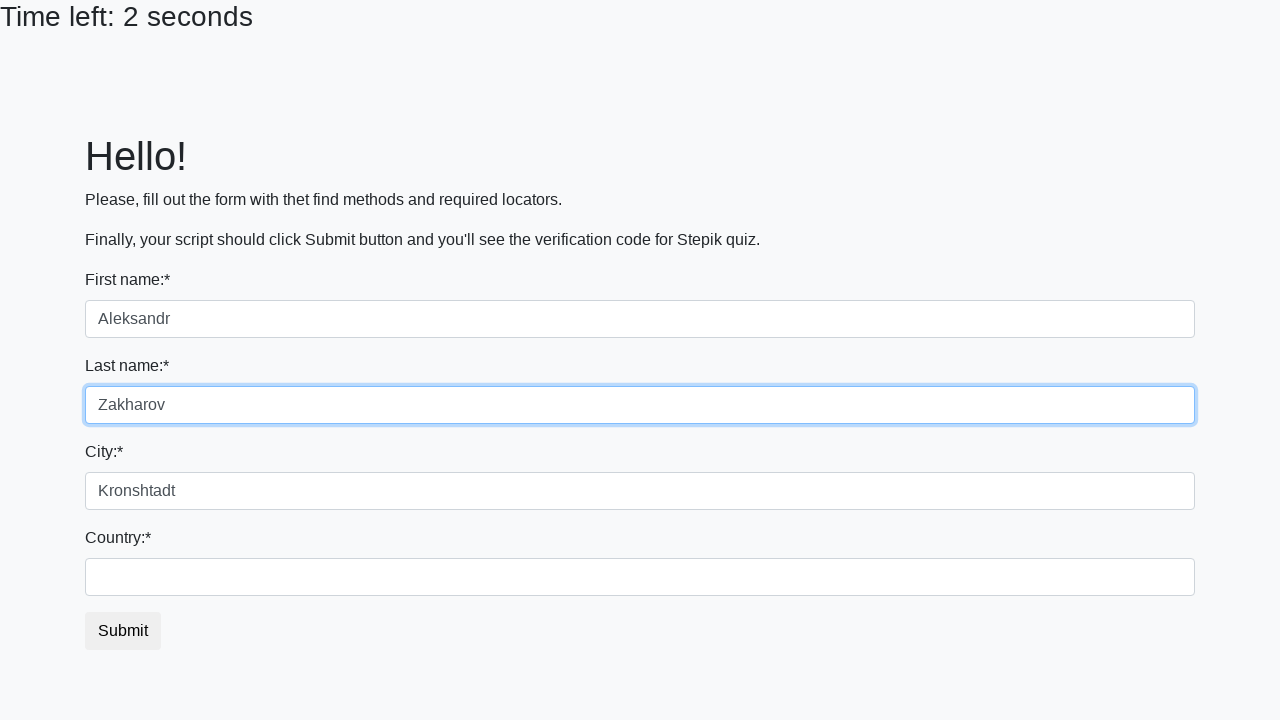

Filled country field with 'Russia' on #country
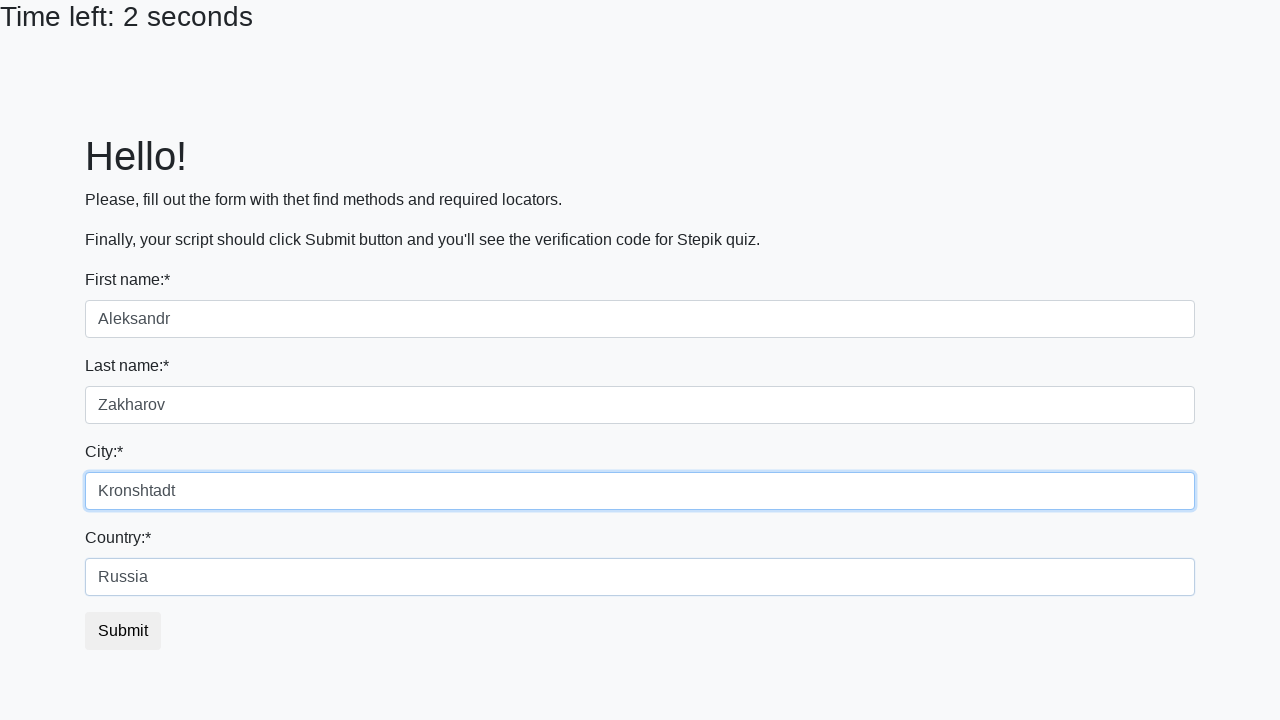

Clicked submit button to submit the form at (123, 631) on button.btn
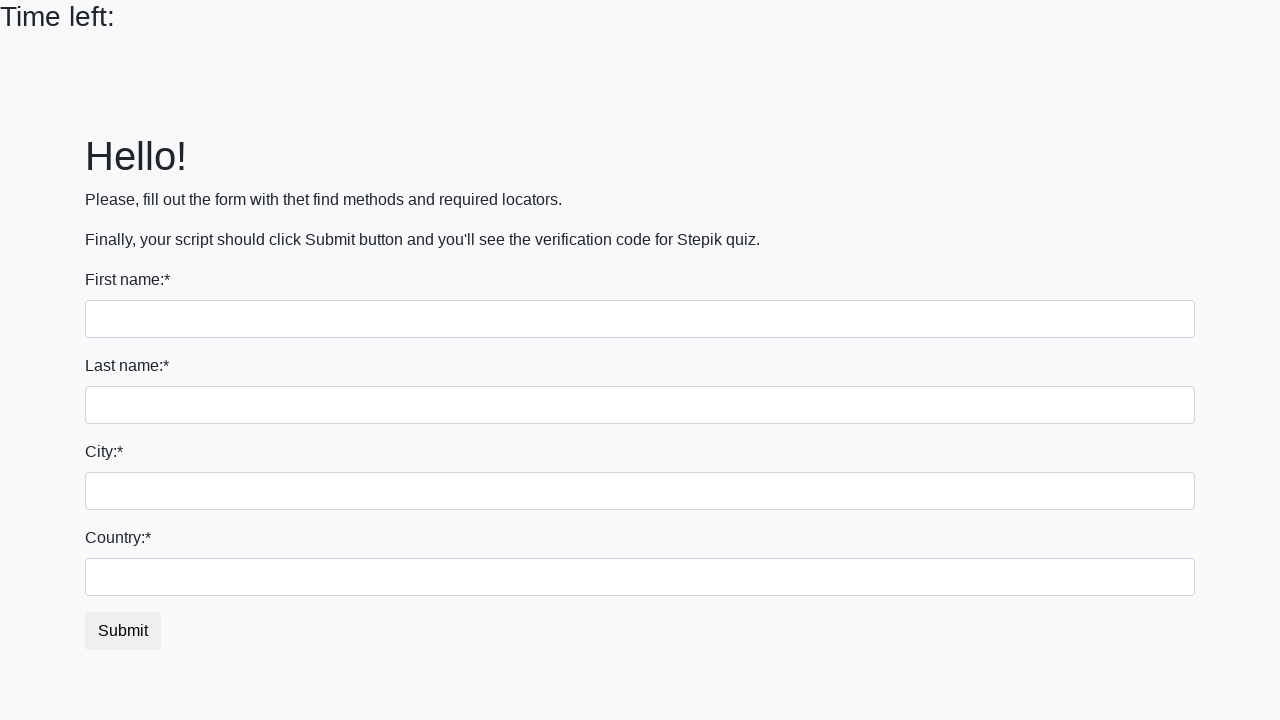

Set up dialog handler to accept alerts
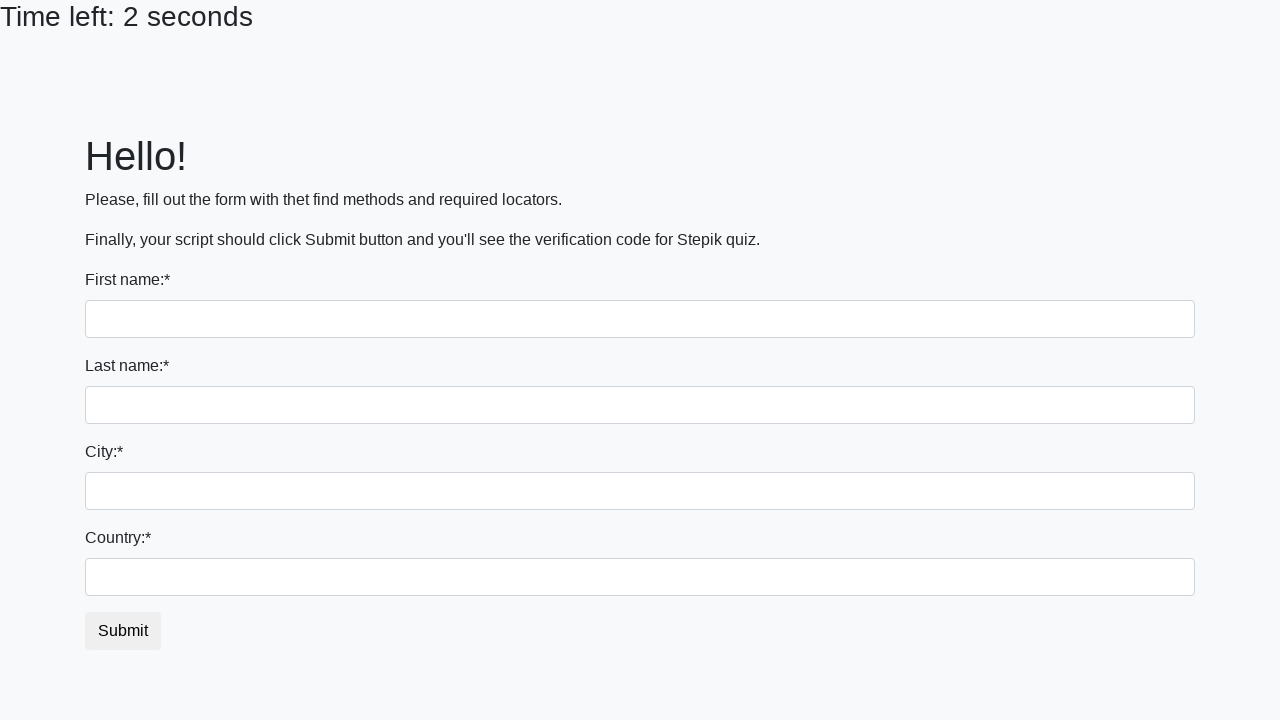

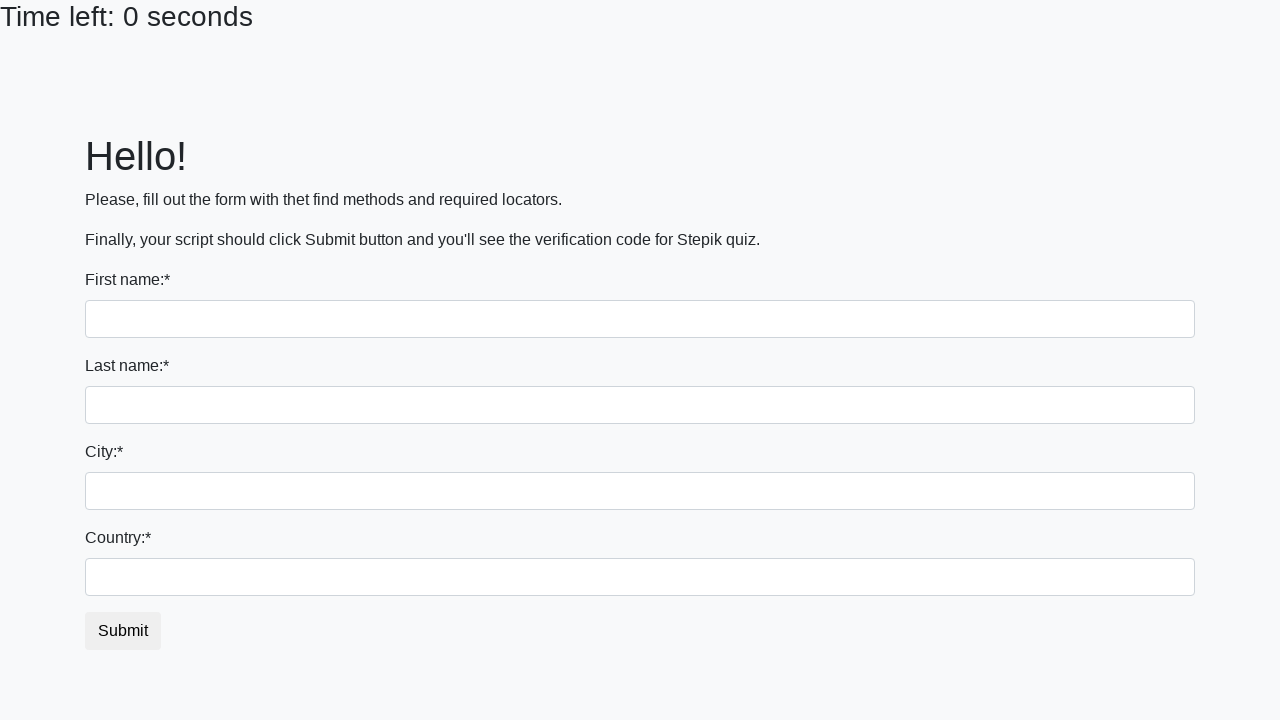